Tests jQuery UI menu interaction by hovering over menu items to reveal submenus and clicking on a PDF download option

Starting URL: https://the-internet.herokuapp.com/jqueryui/menu

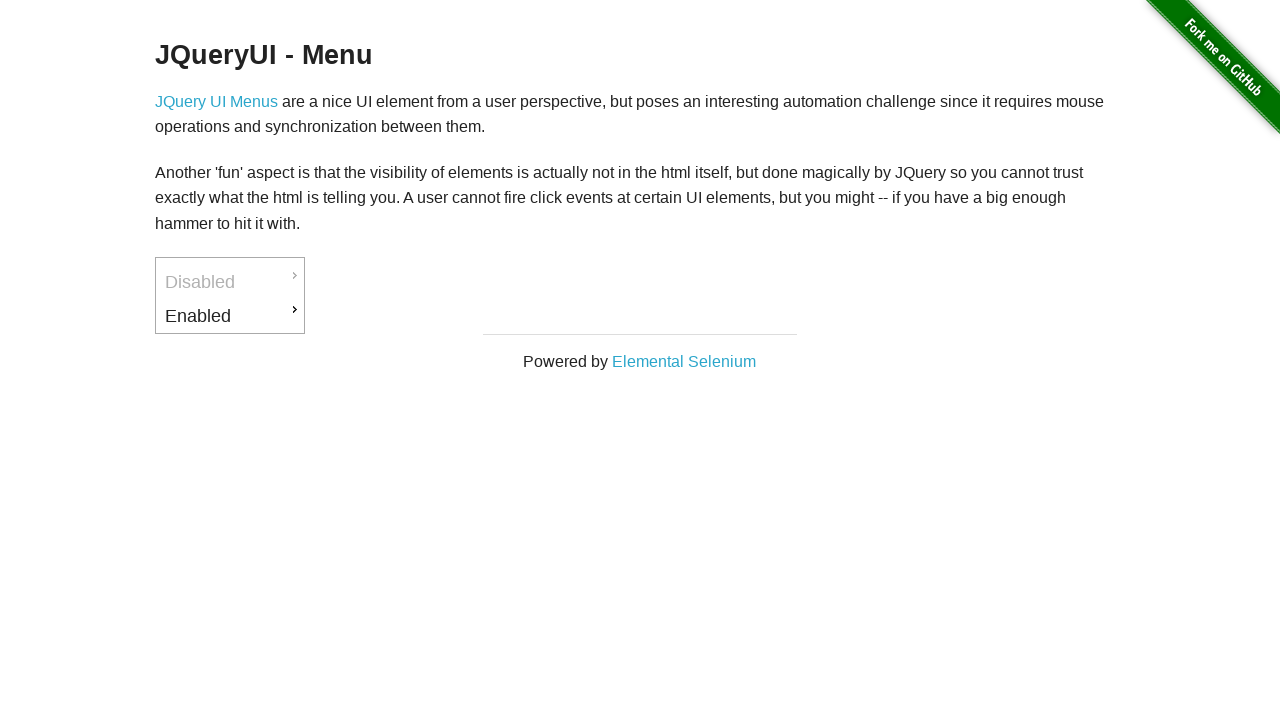

Hovered over 'Enabled' menu item at (230, 316) on xpath=//li[@id='ui-id-3']/a
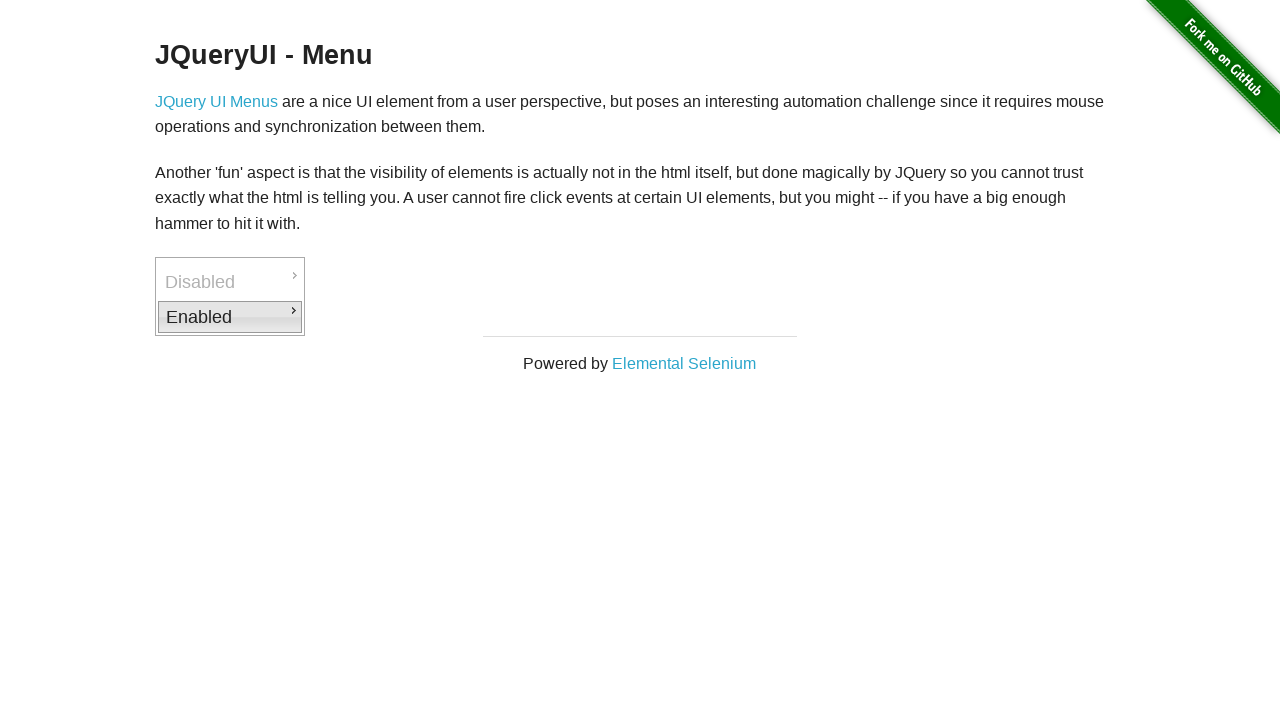

Waited for 'Downloads' submenu item to become visible
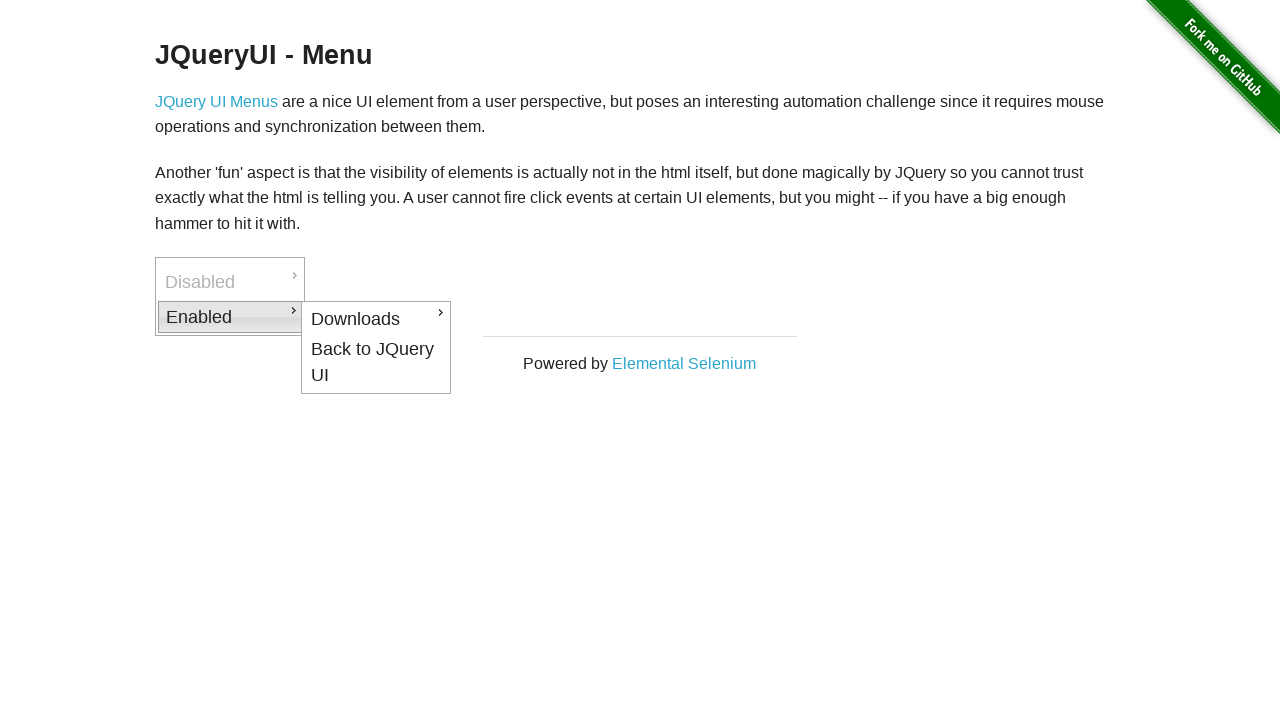

Hovered over 'Downloads' submenu item to reveal PDF option at (376, 319) on xpath=//li[@id='ui-id-4']/a
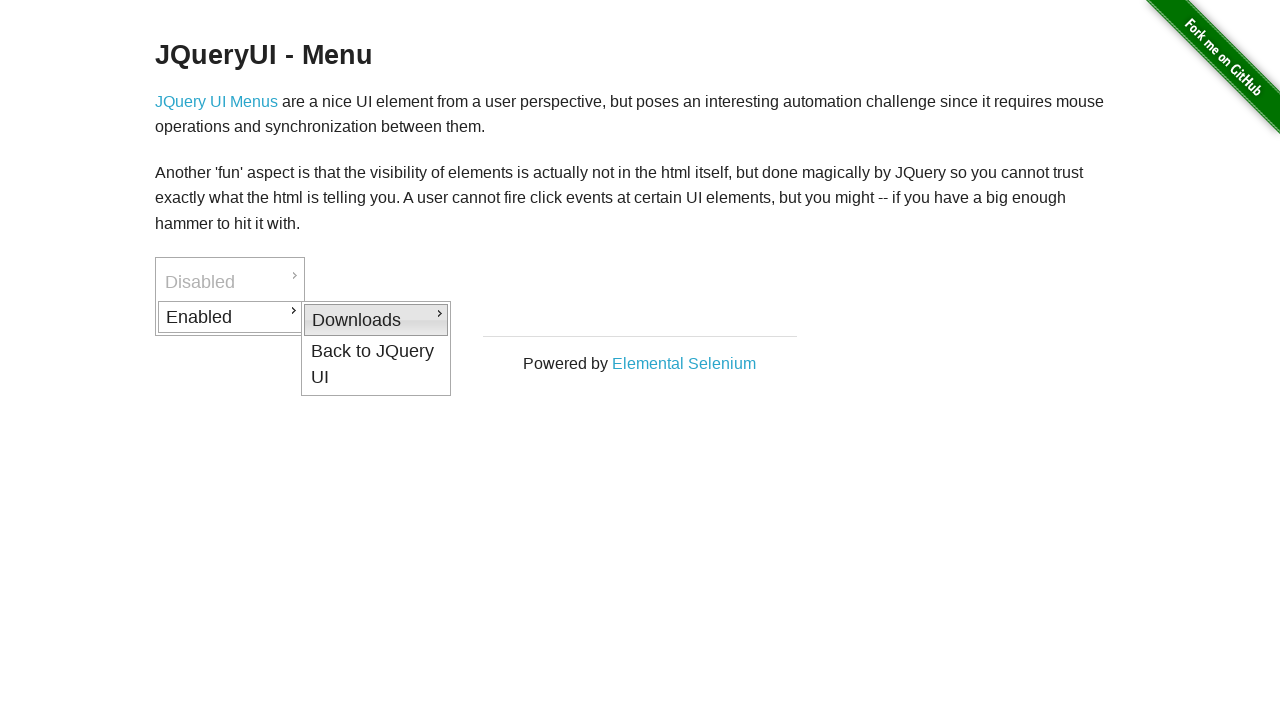

Waited for 'PDF' option to become visible
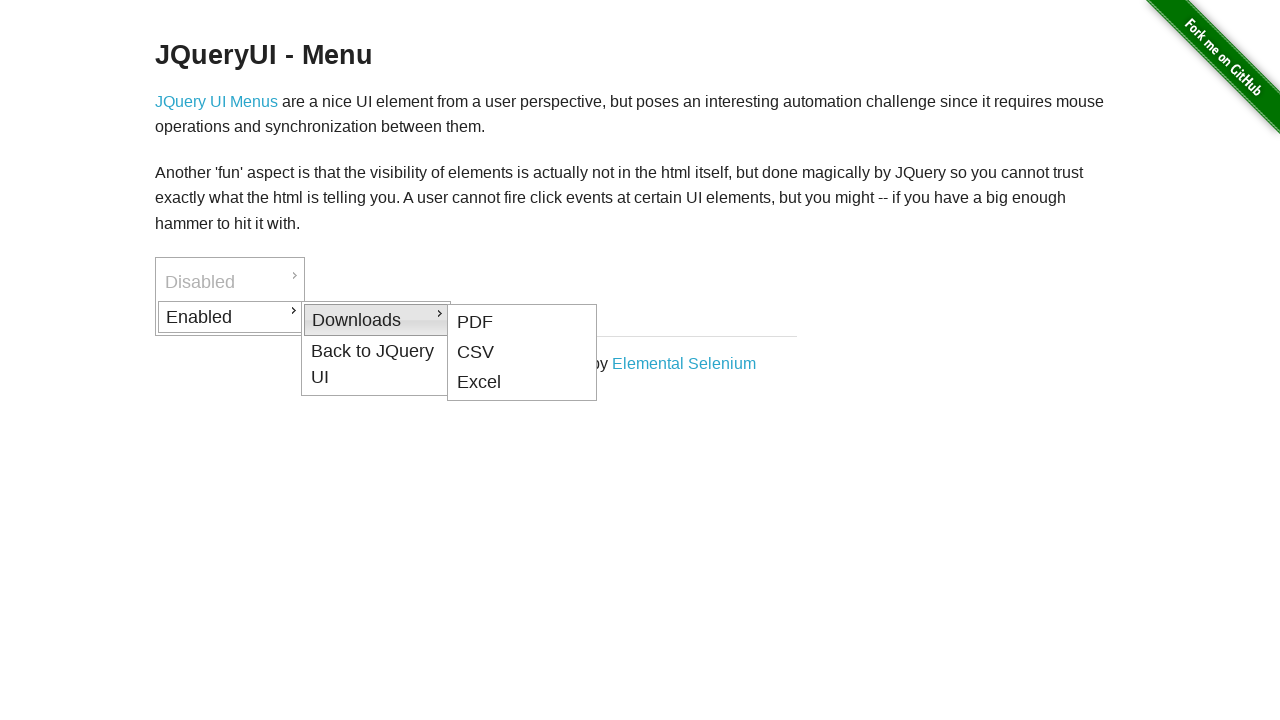

Clicked on PDF download option at (522, 322) on xpath=//li[@id='ui-id-5']
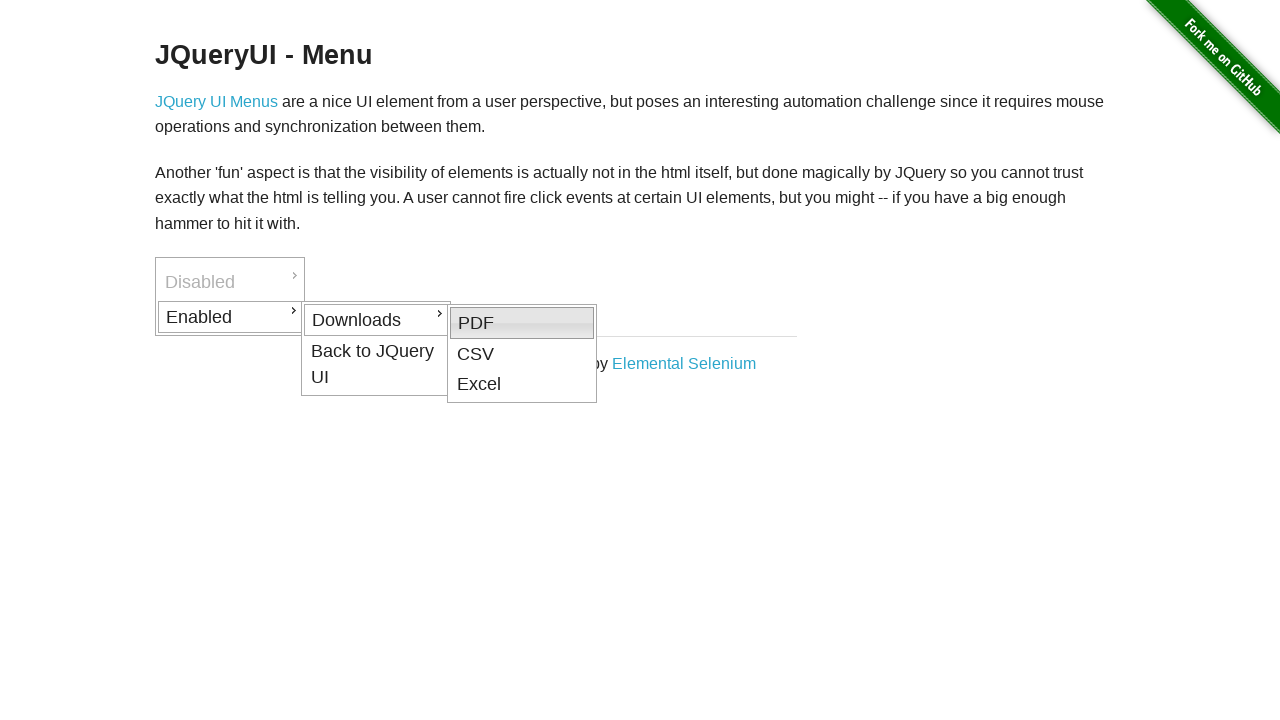

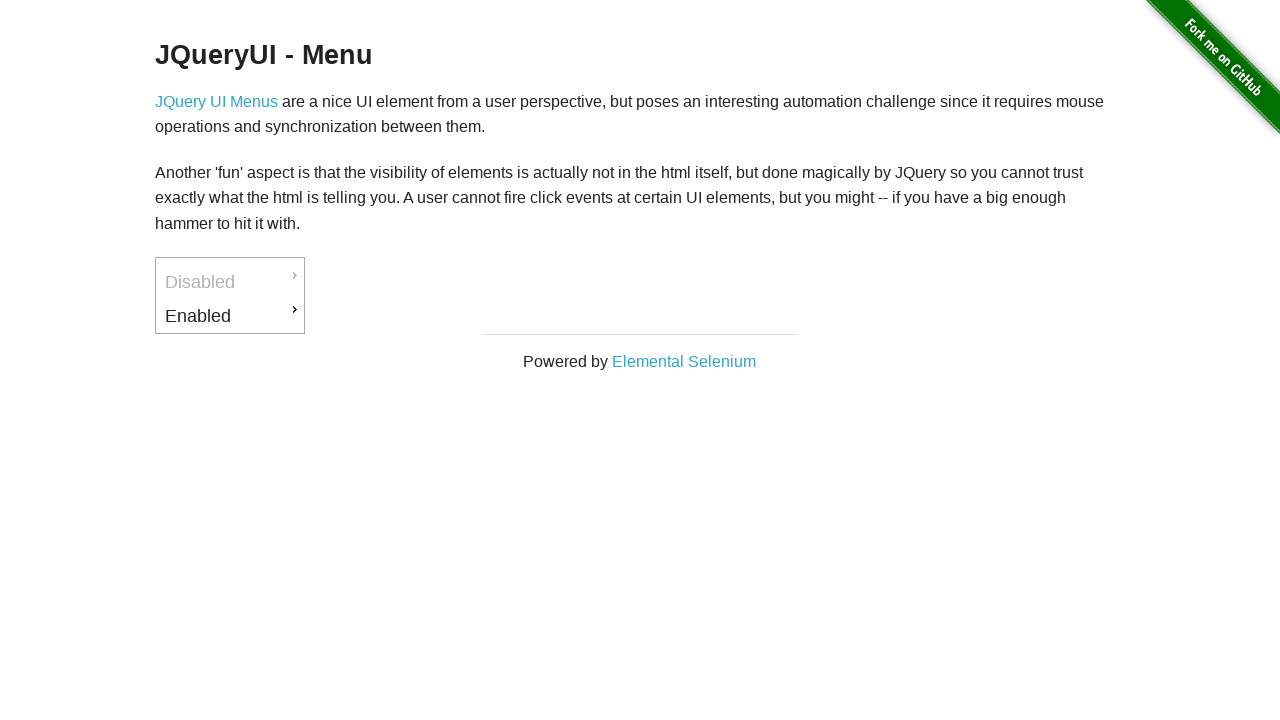